Verifies that the course details page URL contains the correct course ID.

Starting URL: https://alison.com/course/diploma-in-caregiving-revised-2018

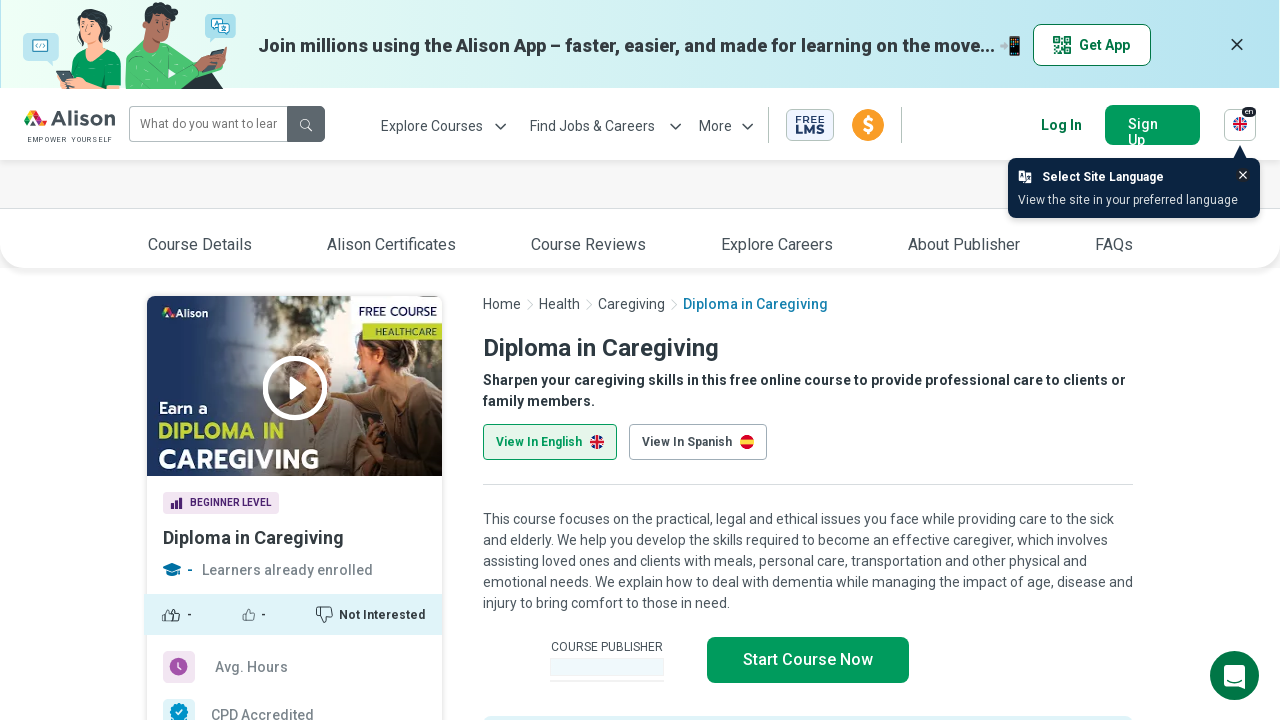

Page loaded and DOM content ready
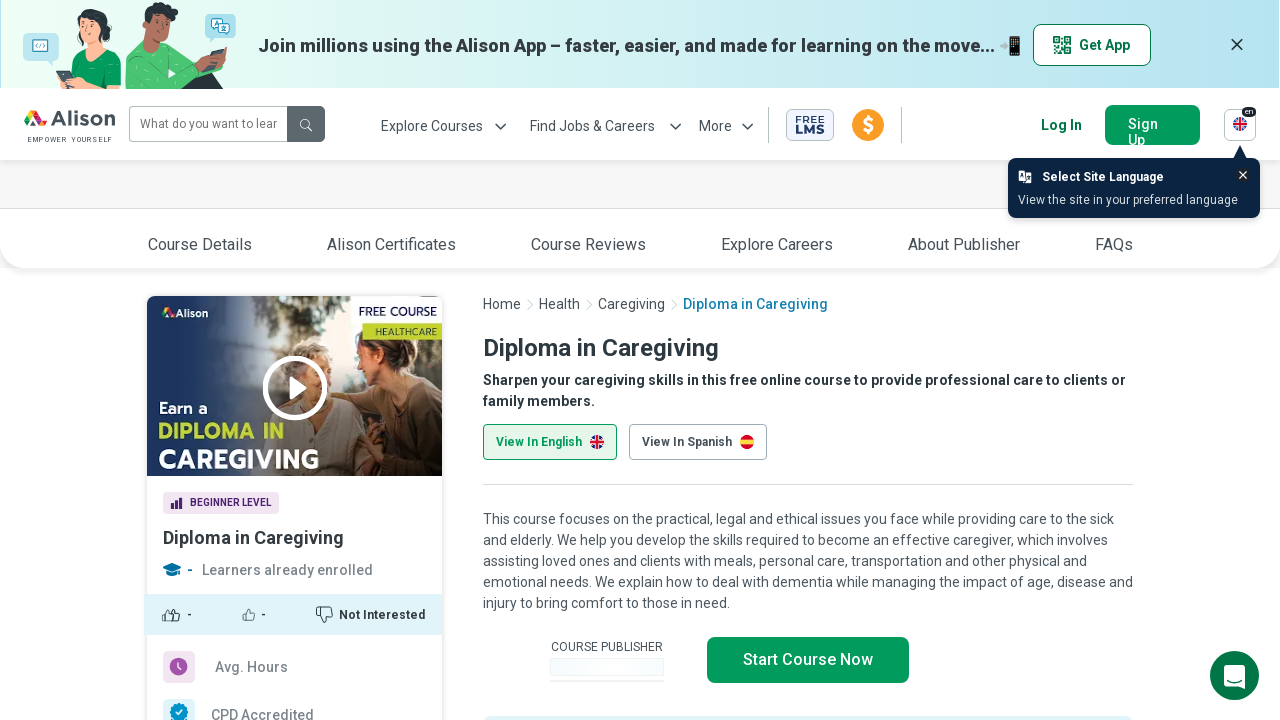

Verified URL contains correct course ID 'diploma-in-caregiving-revised-2018'
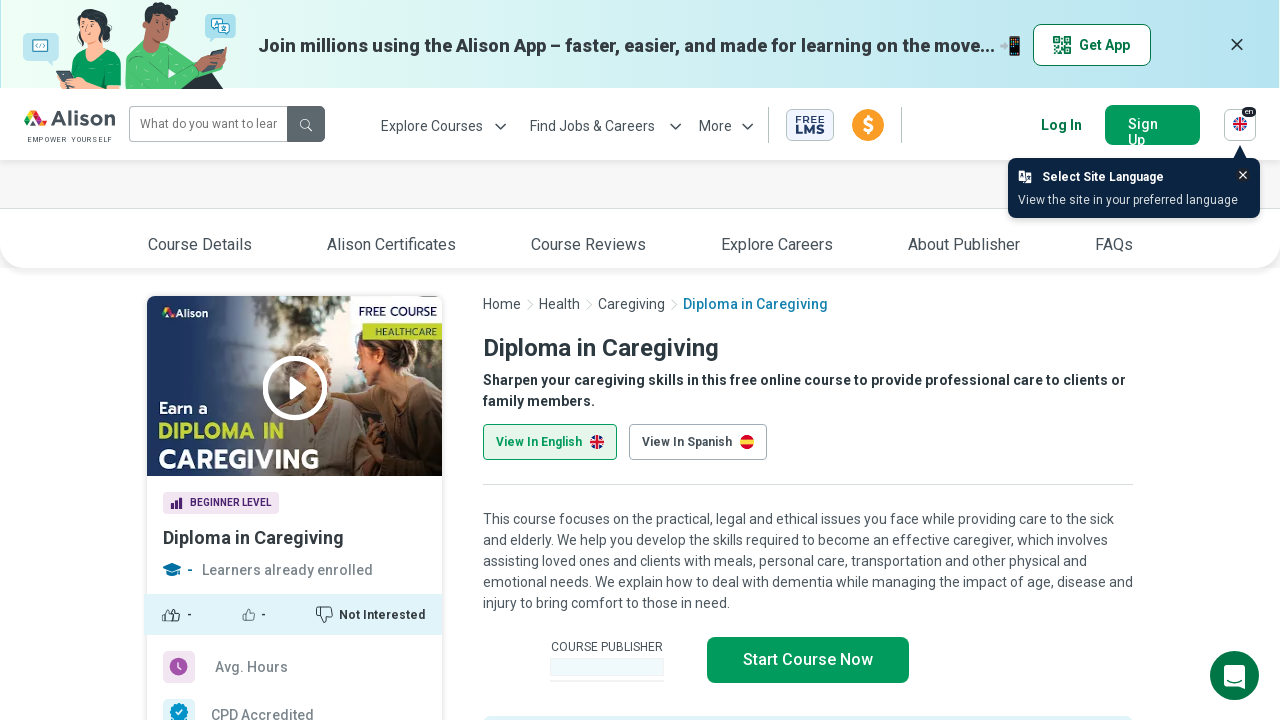

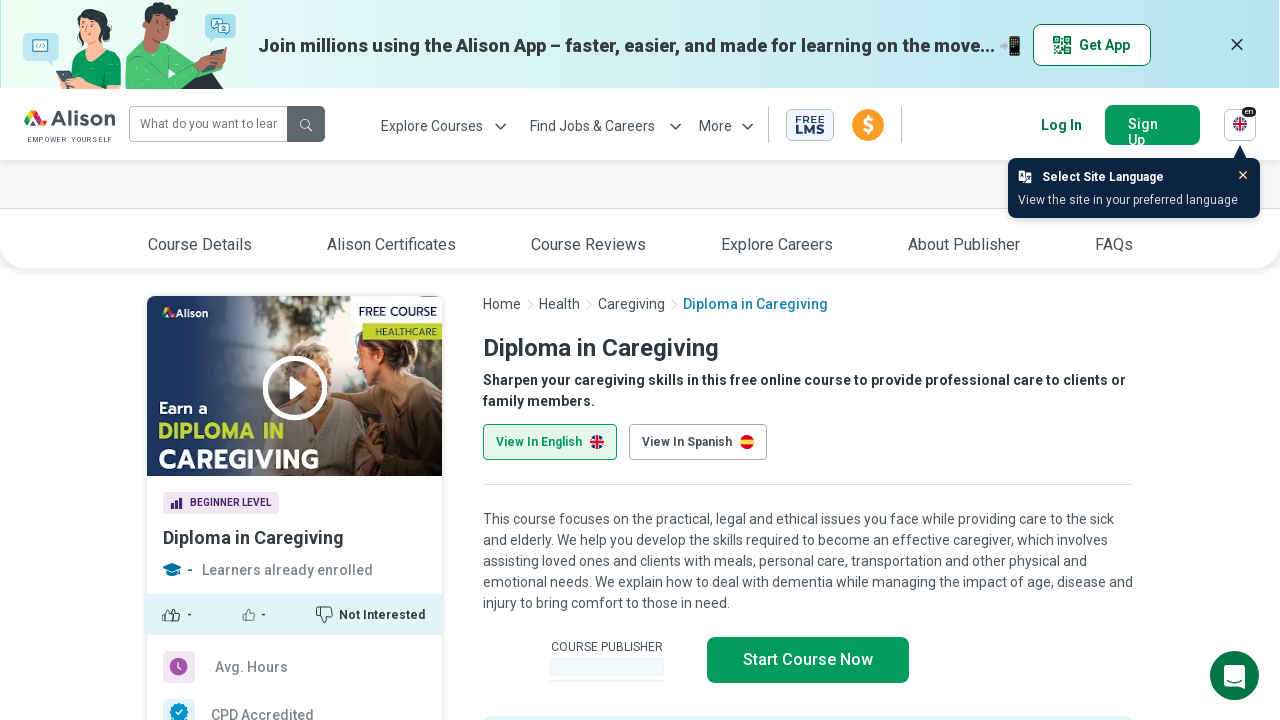